Navigates to YouTube homepage and clicks on the Gaming category link

Starting URL: http://youtube.com

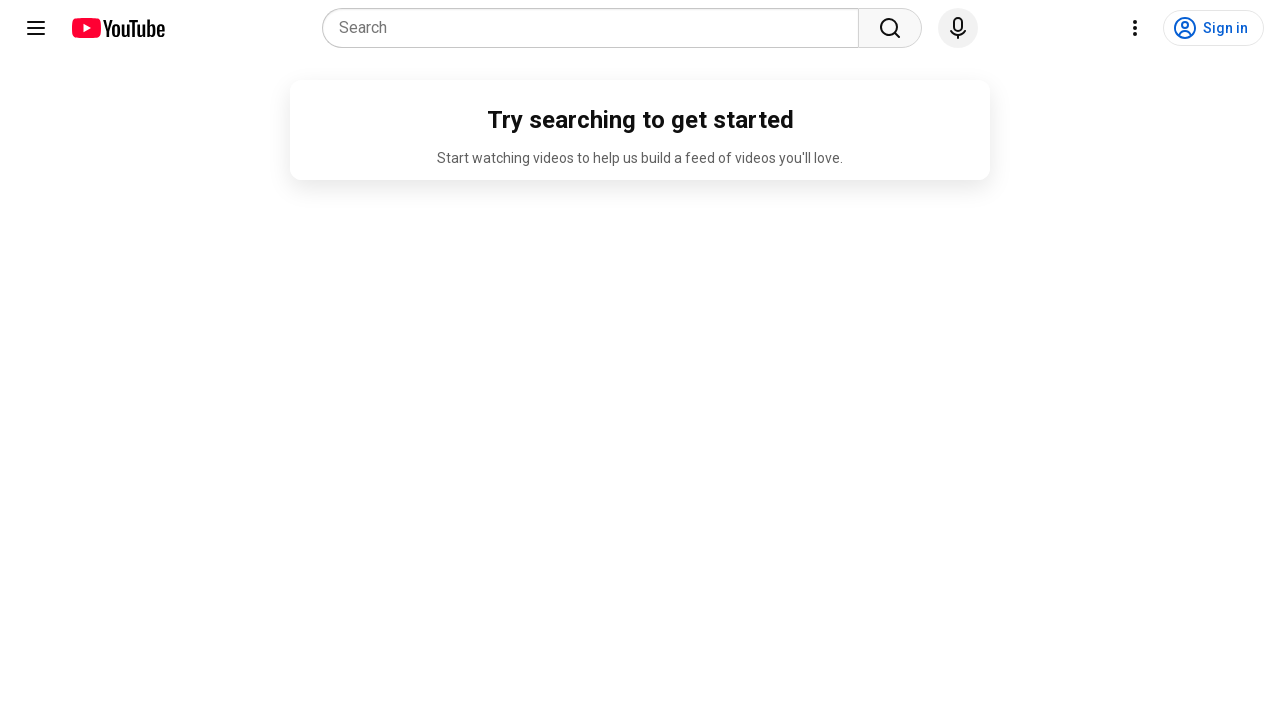

Navigated to YouTube homepage
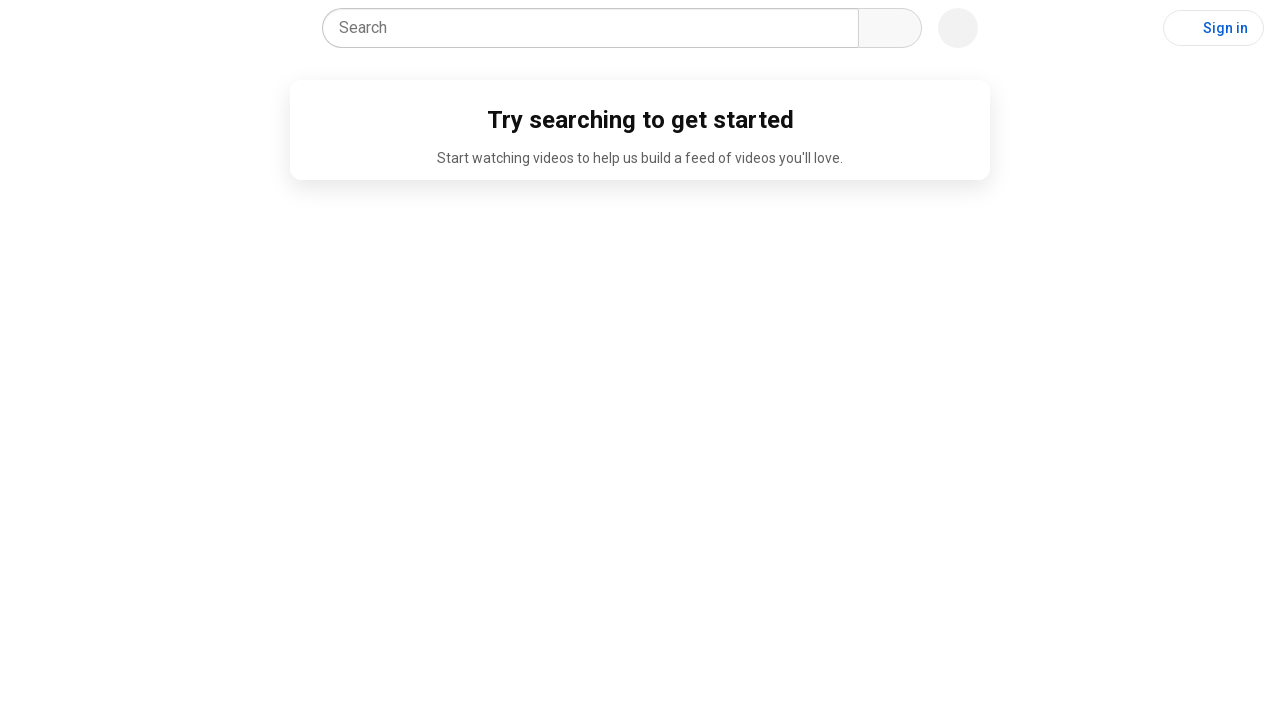

Located Gaming category link
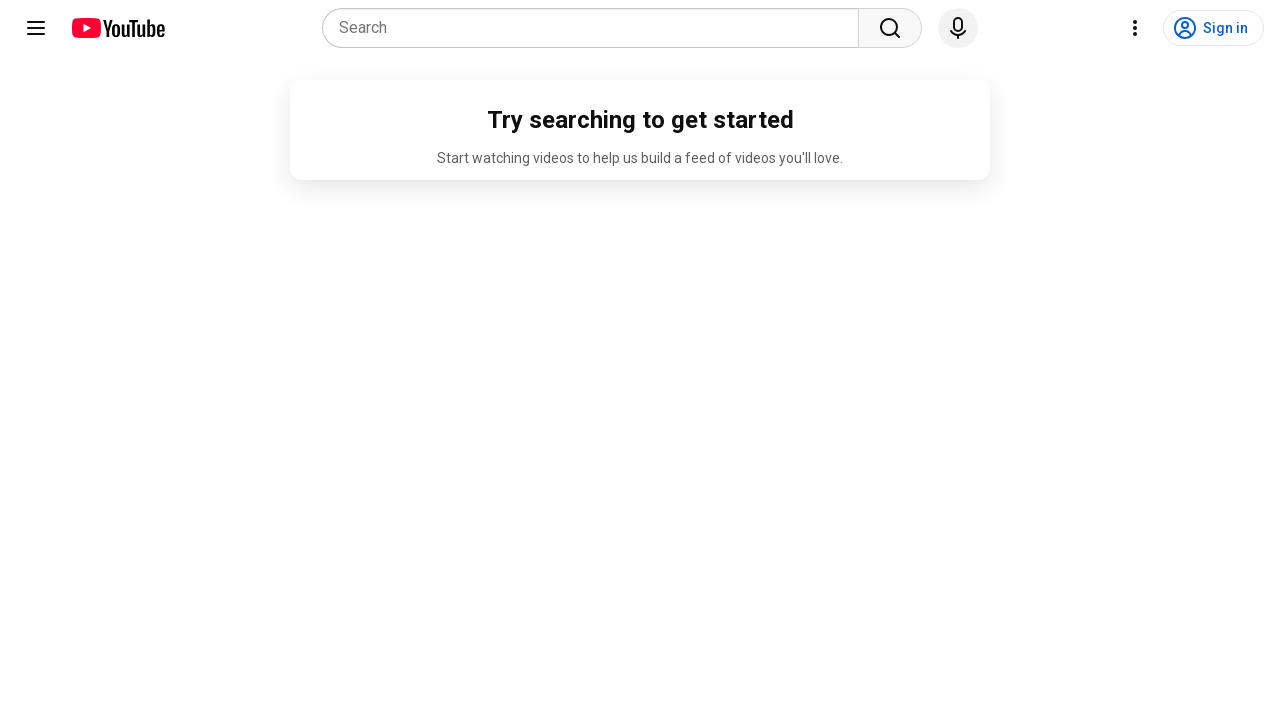

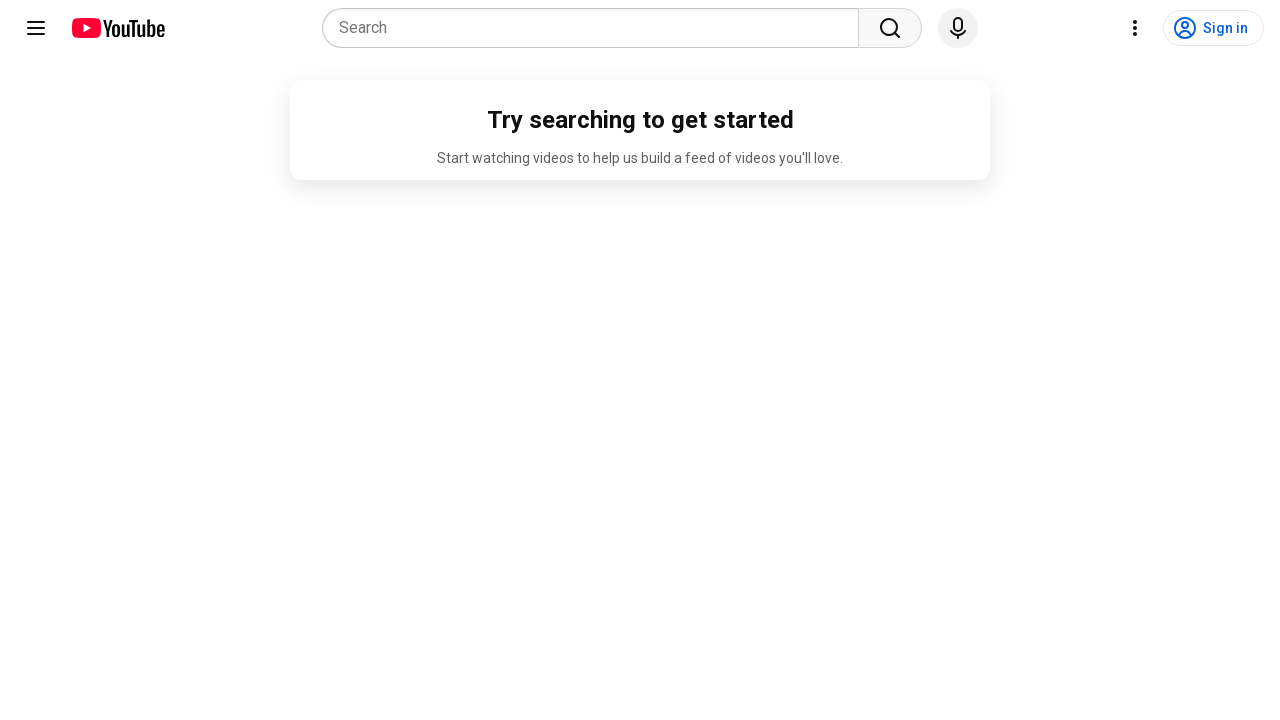